Tests JavaScript Prompt dialog by clicking the JS Prompt button, dismissing it without entering text, and verifying the result shows null.

Starting URL: https://the-internet.herokuapp.com/javascript_alerts

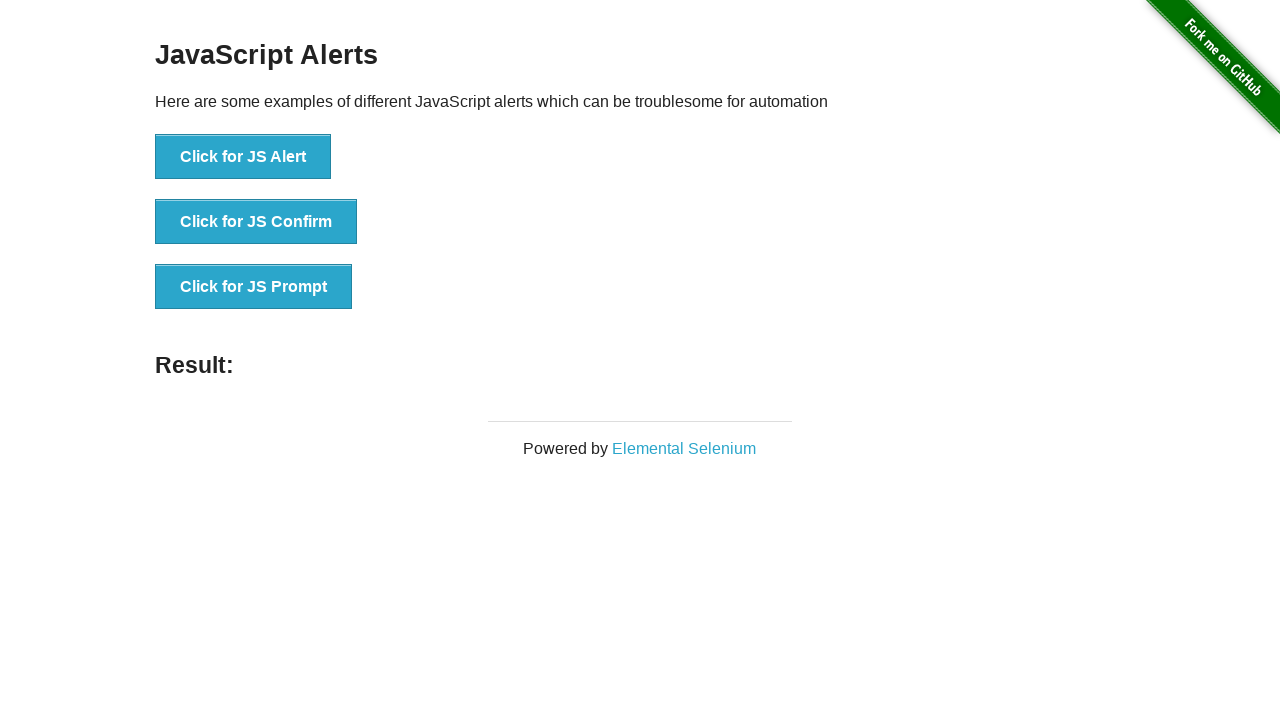

Set up dialog handler to dismiss prompts
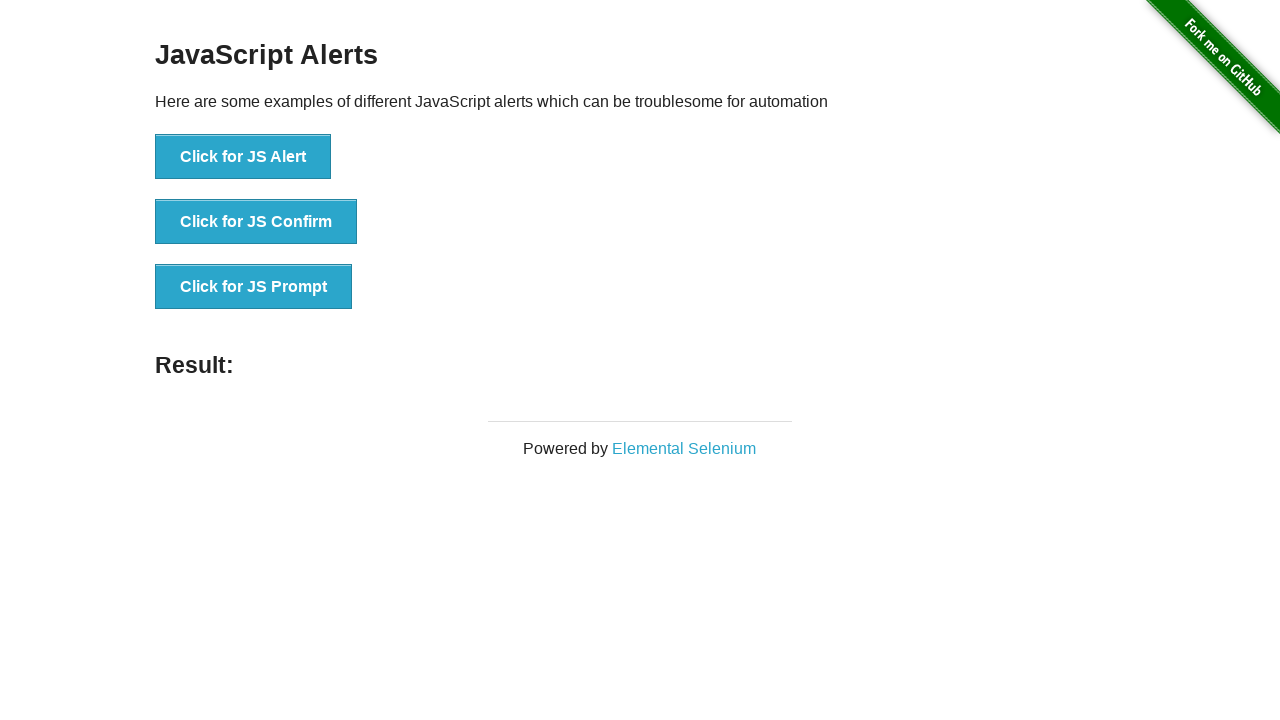

Clicked JS Prompt button to open dialog at (254, 287) on button[onclick*='jsPrompt']
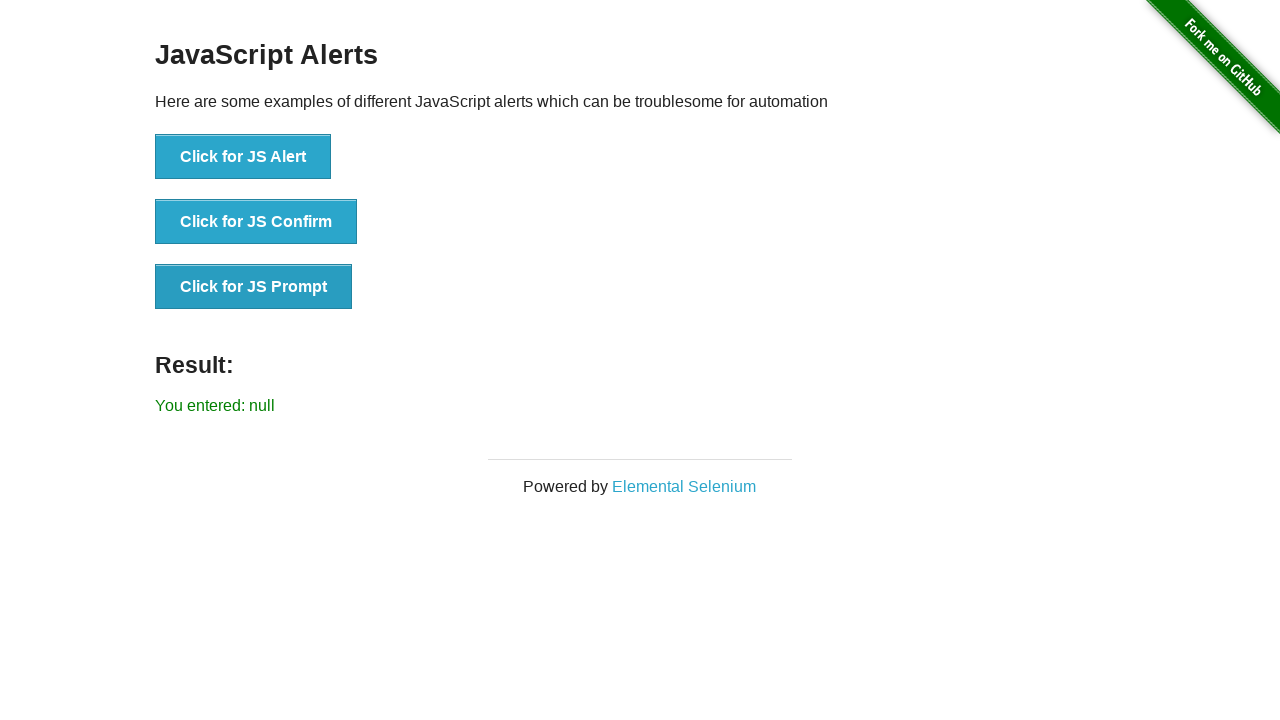

Result message element loaded after dismissing prompt
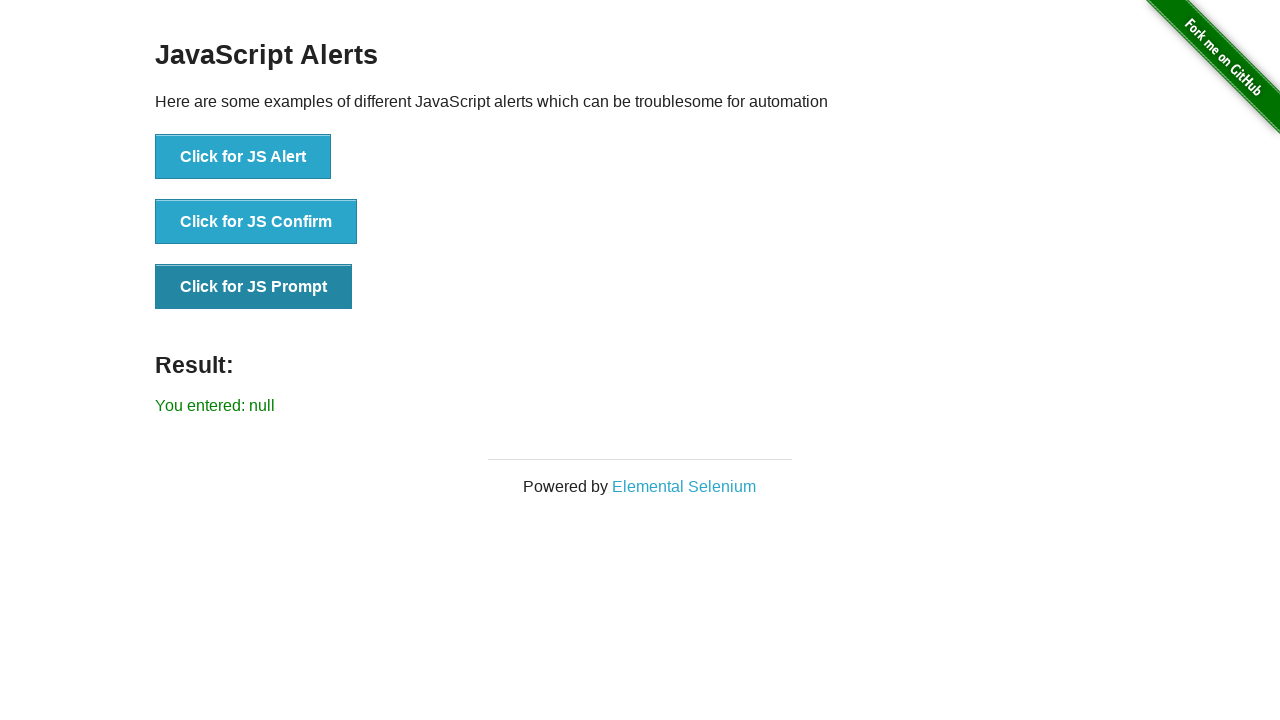

Retrieved result text from page
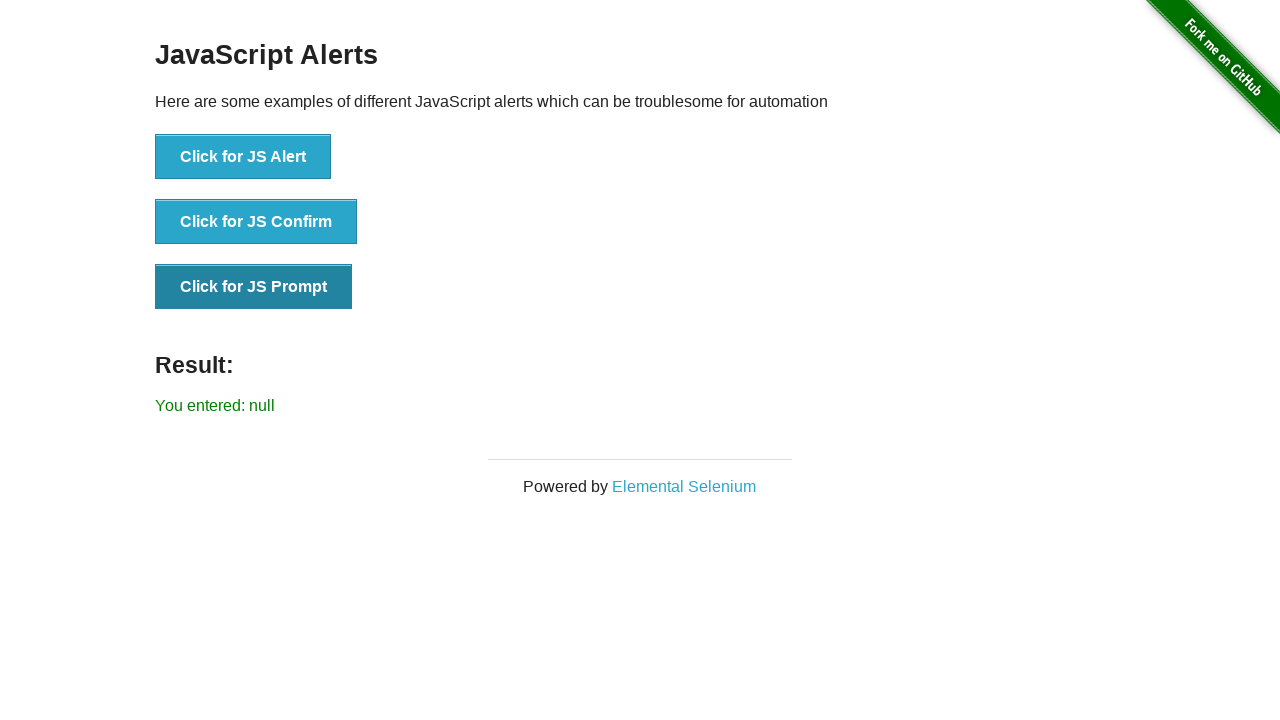

Verified result shows 'You entered: null' after dismissing prompt
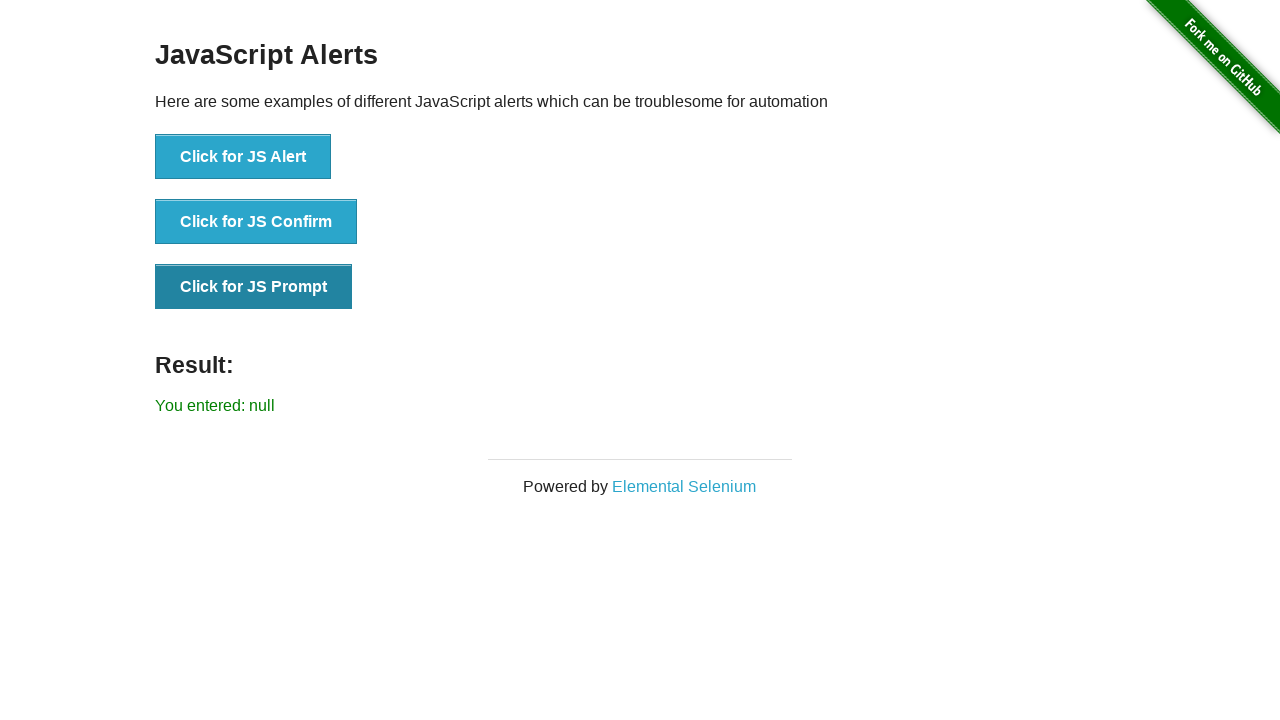

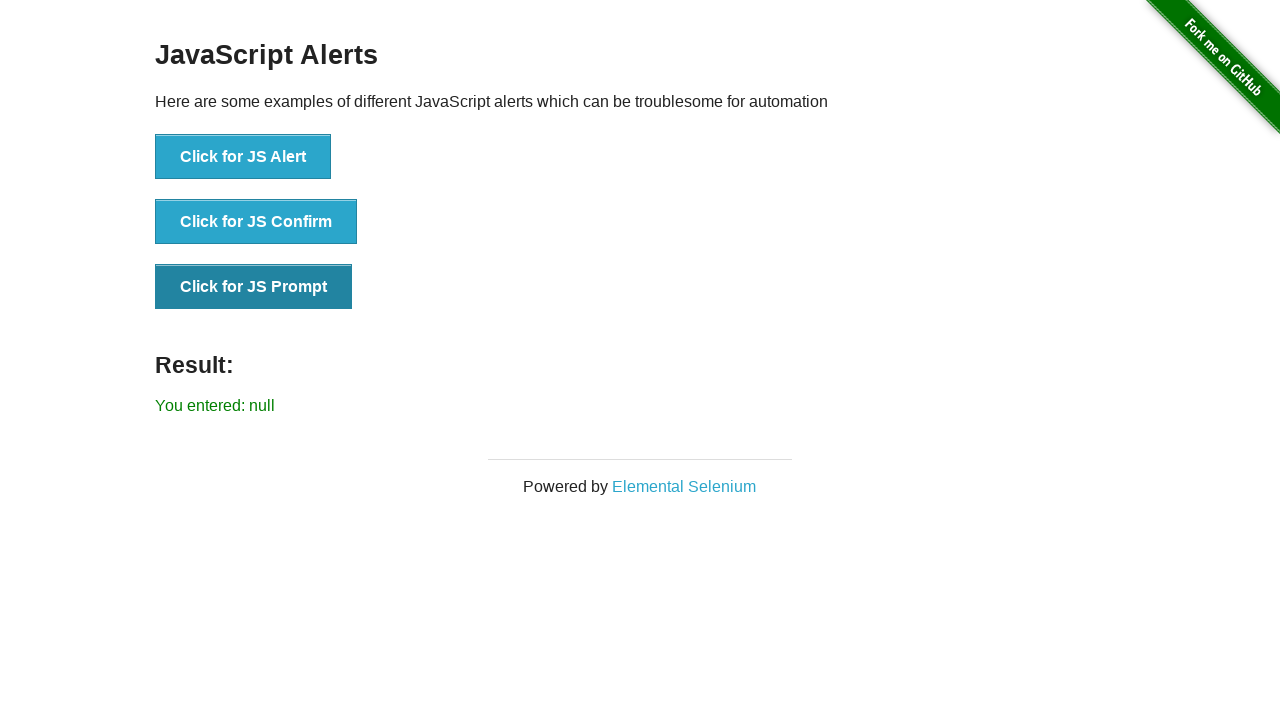